Tests multiplication with one - verifies that multiplying by one returns the original number

Starting URL: https://testsheepnz.github.io/BasicCalculator.html

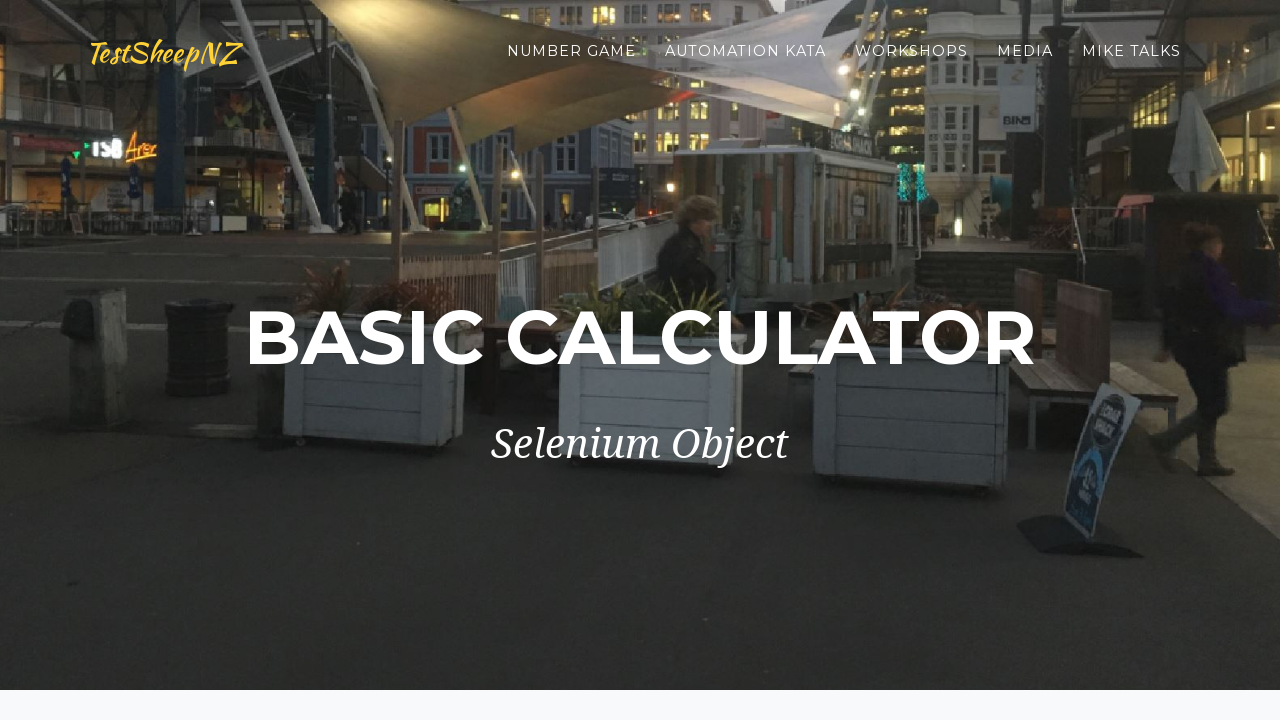

Filled first number field with '55' on #number1Field
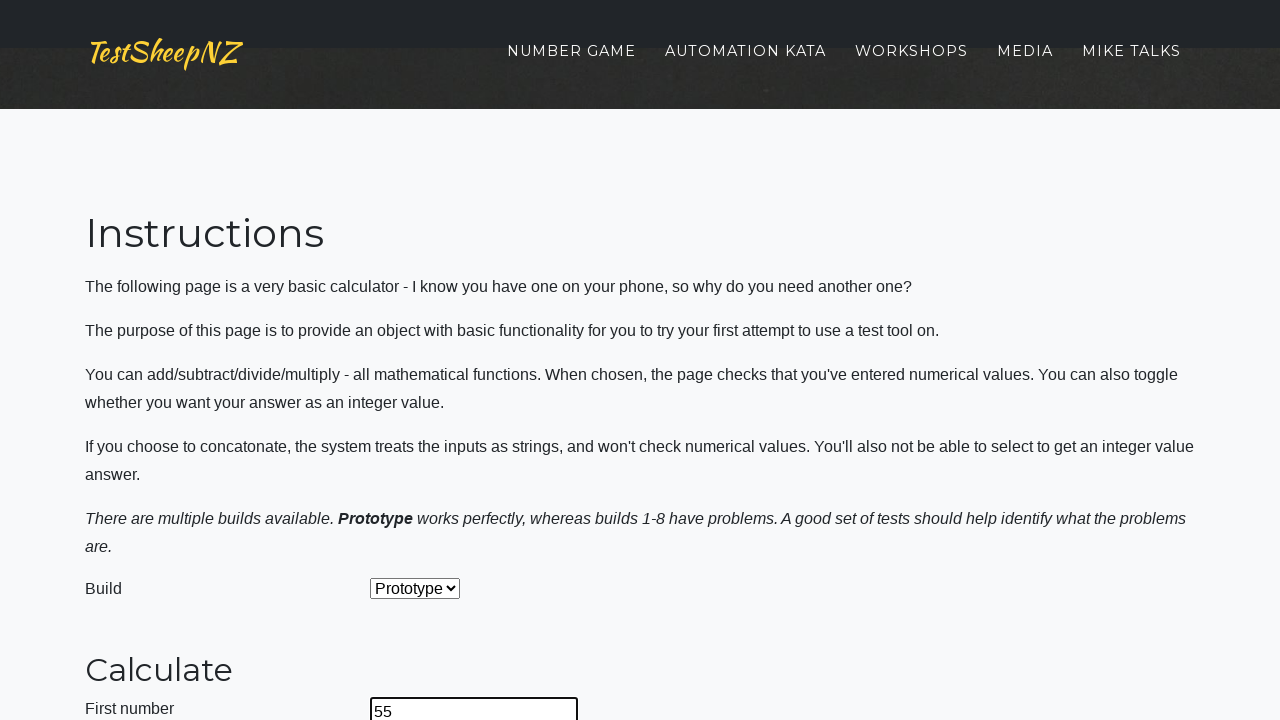

Filled second number field with '1' on #number2Field
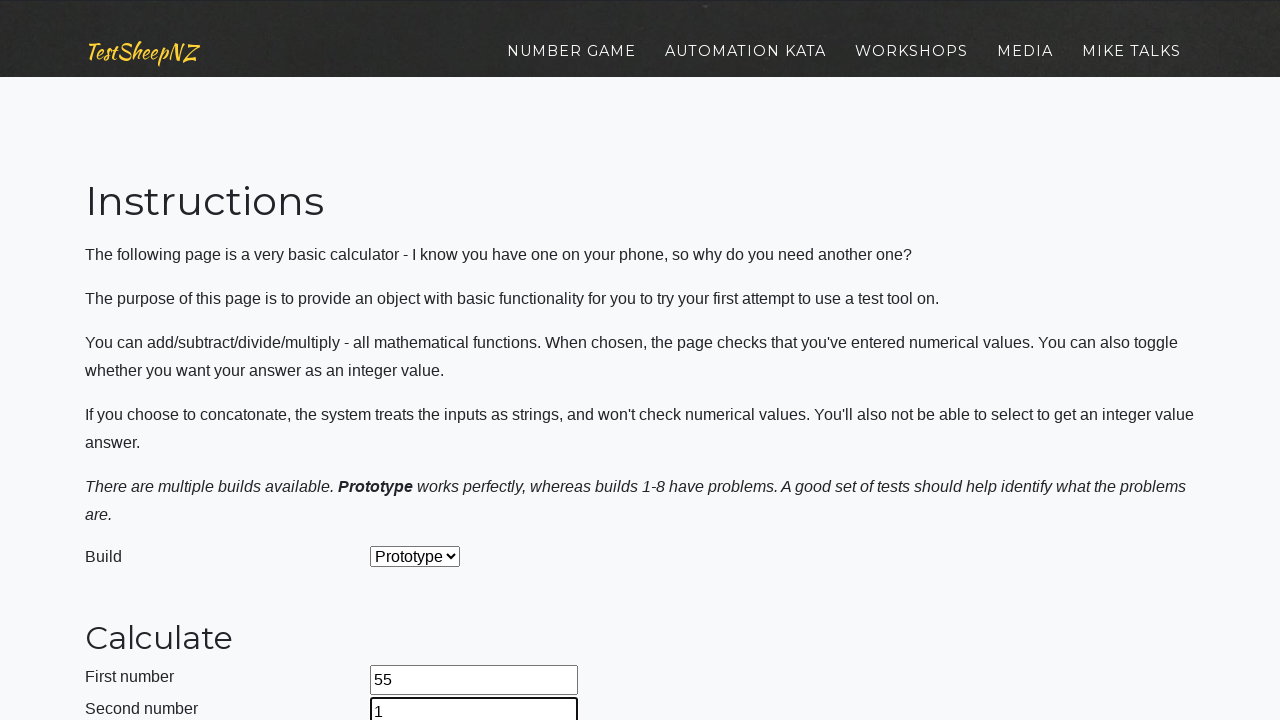

Selected multiplication operation from dropdown on #selectOperationDropdown
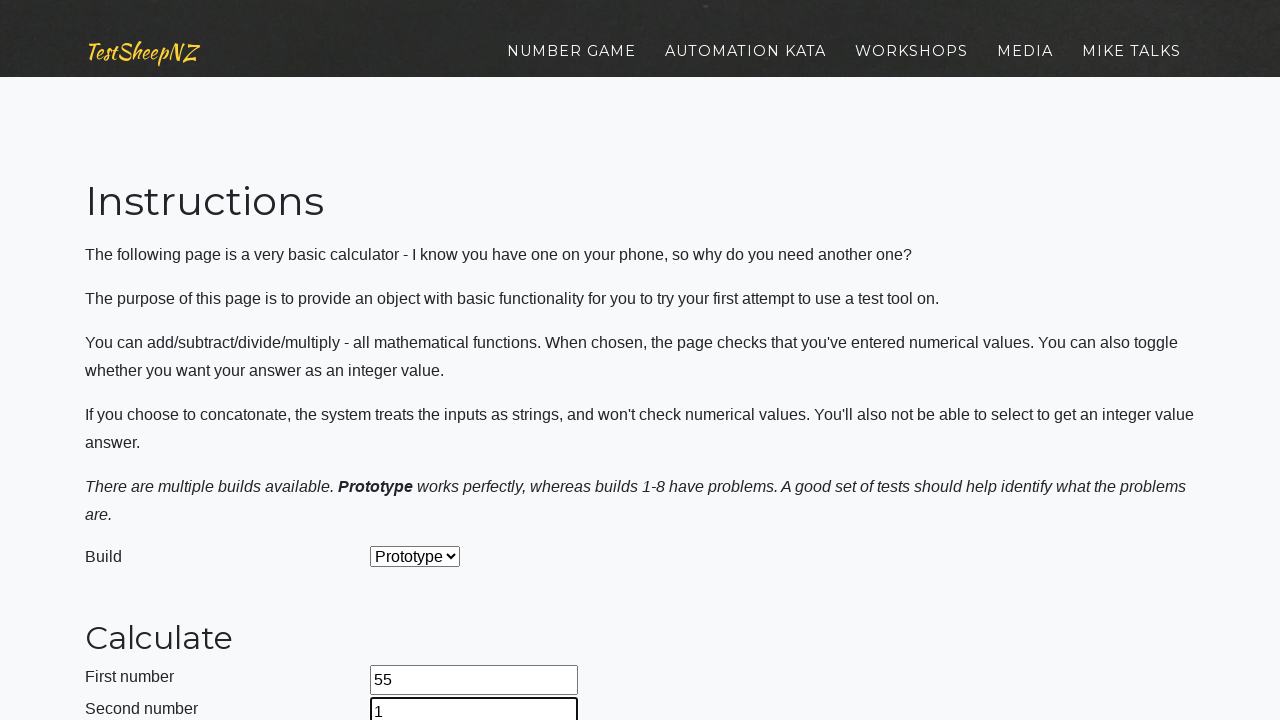

Clicked calculate button at (422, 361) on #calculateButton
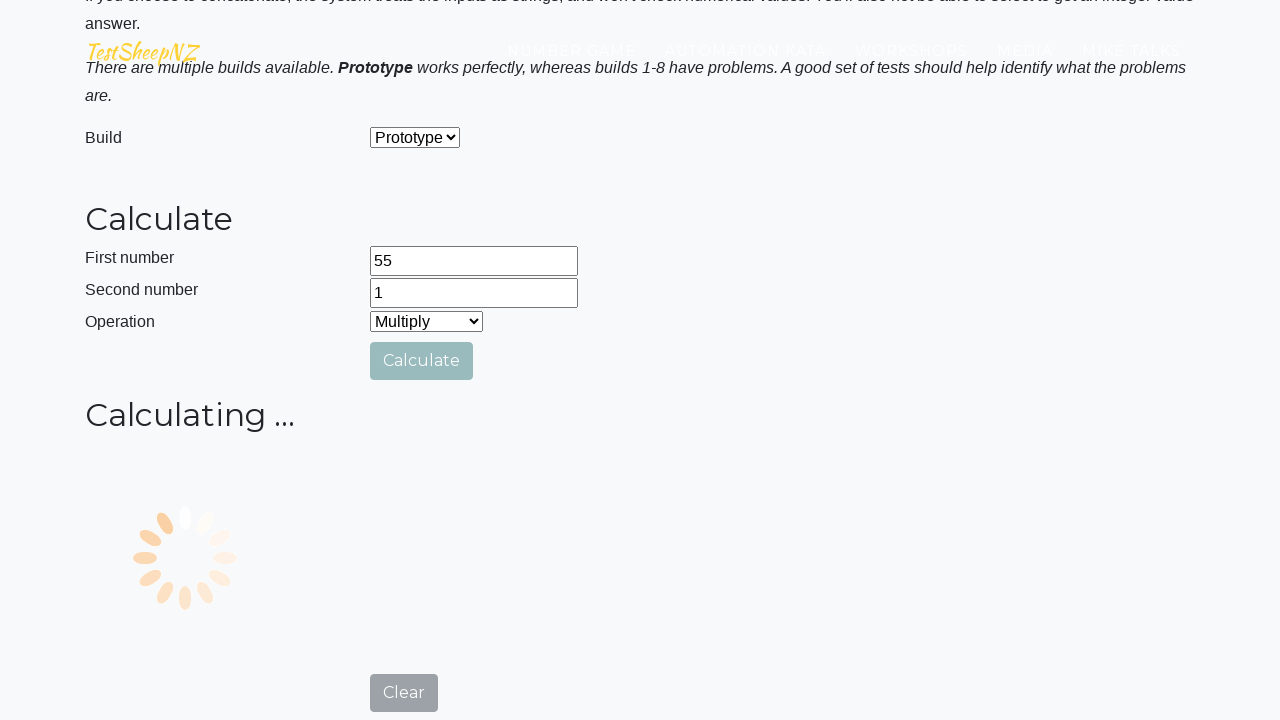

Answer field loaded
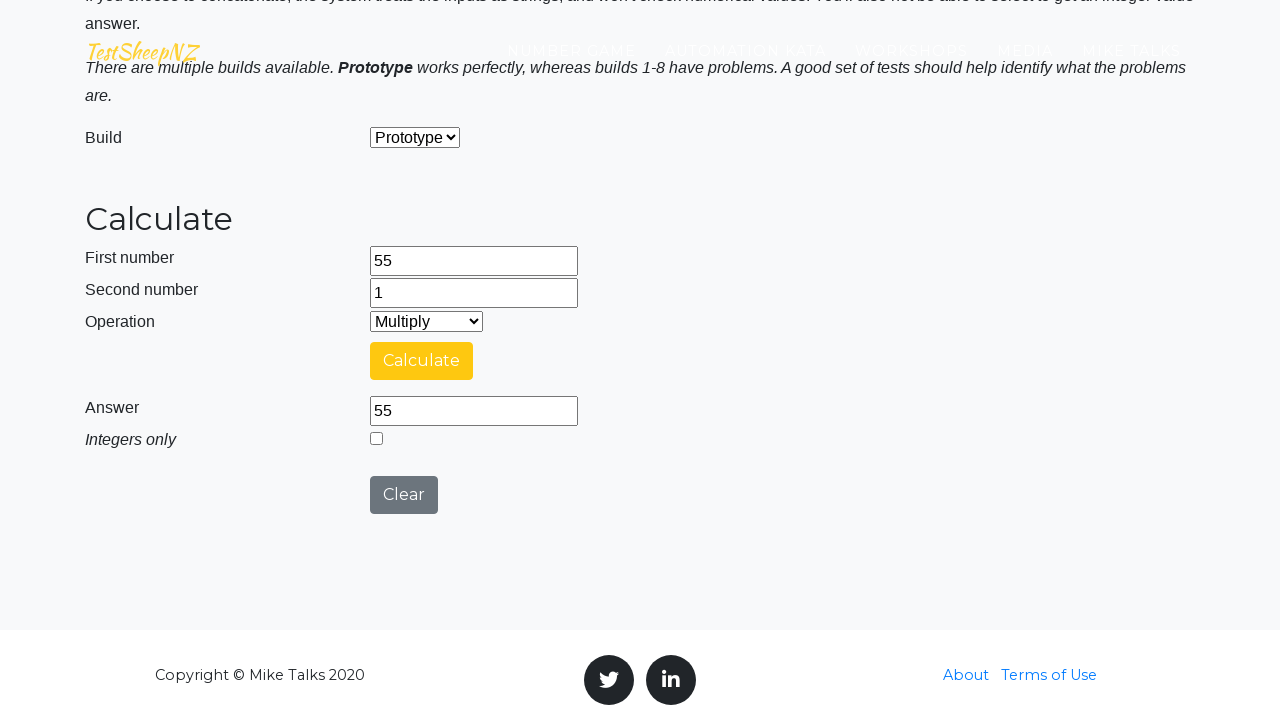

Verified result equals '55' (55 × 1 = 55)
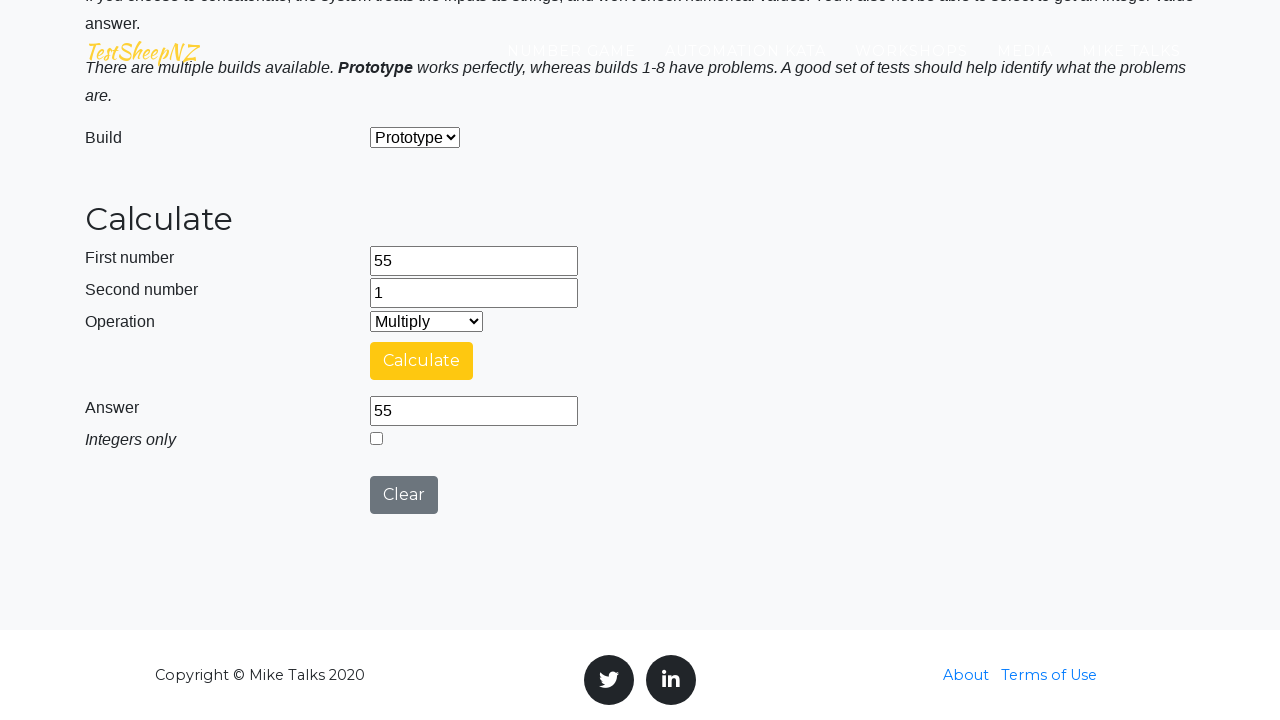

Clicked clear button to reset form at (404, 495) on #clearButton
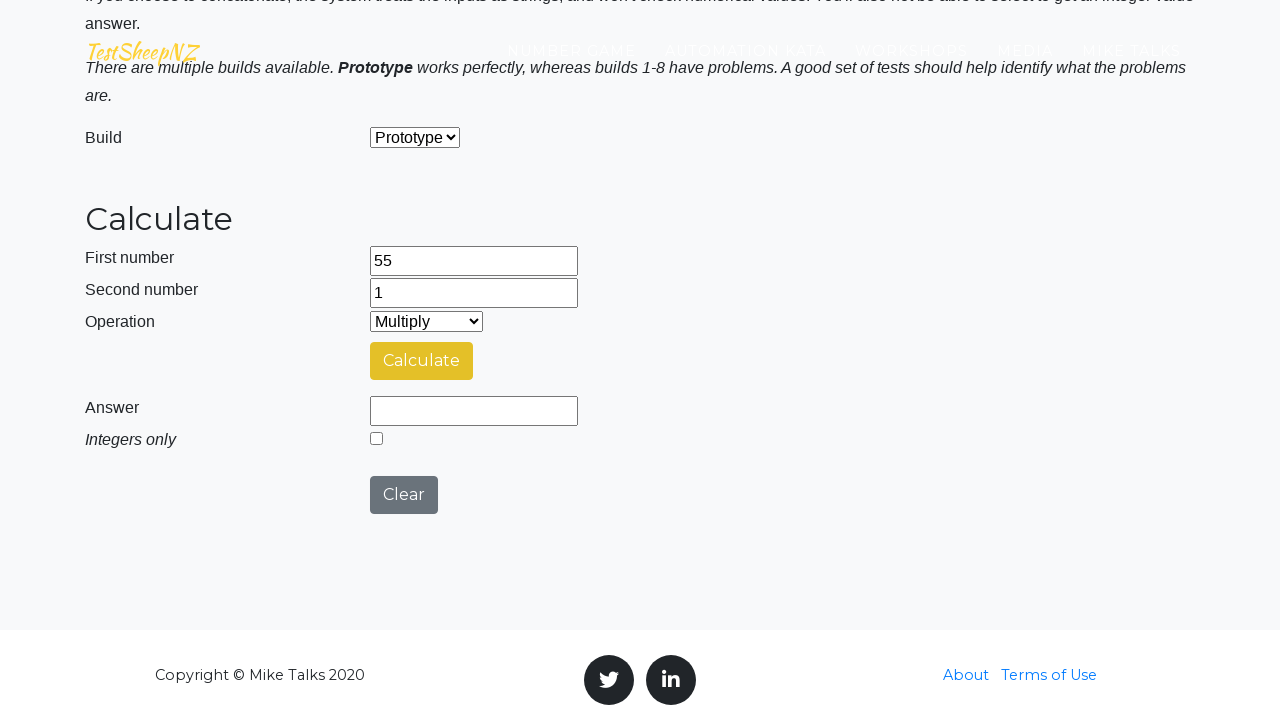

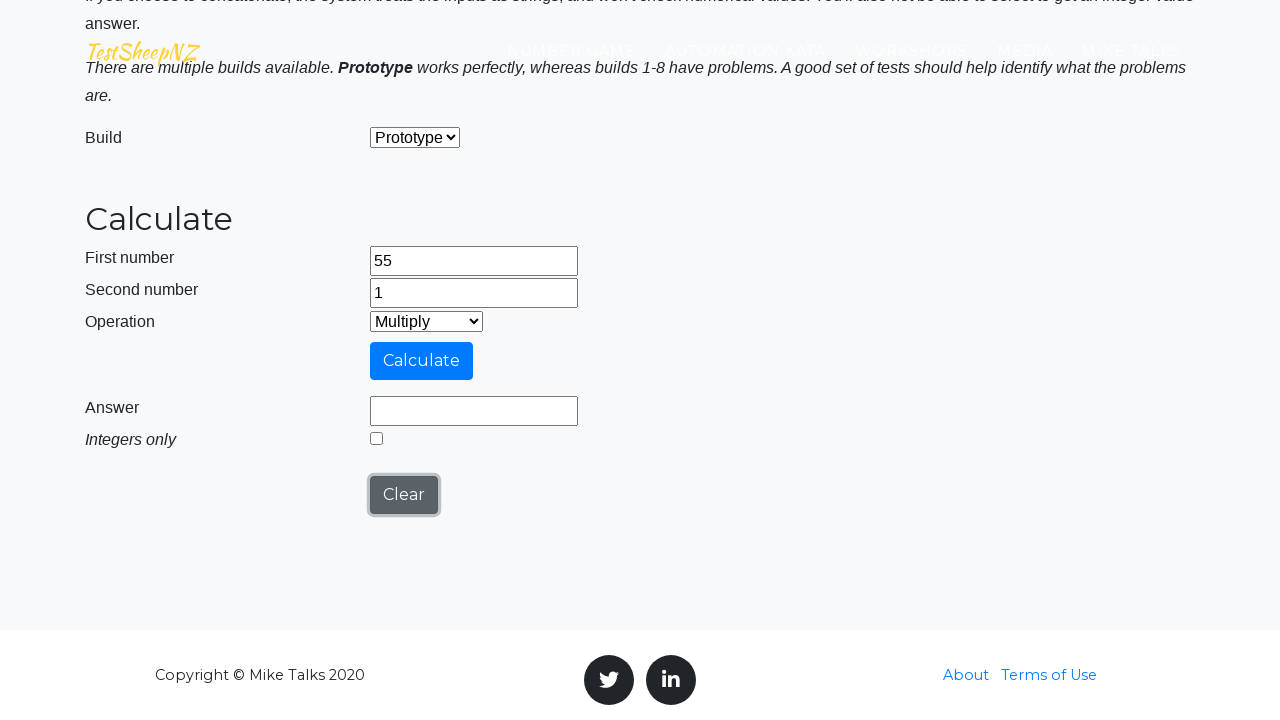